Tests single/dynamic click functionality by clicking a button and verifying the confirmation message appears

Starting URL: https://demoqa.com/buttons

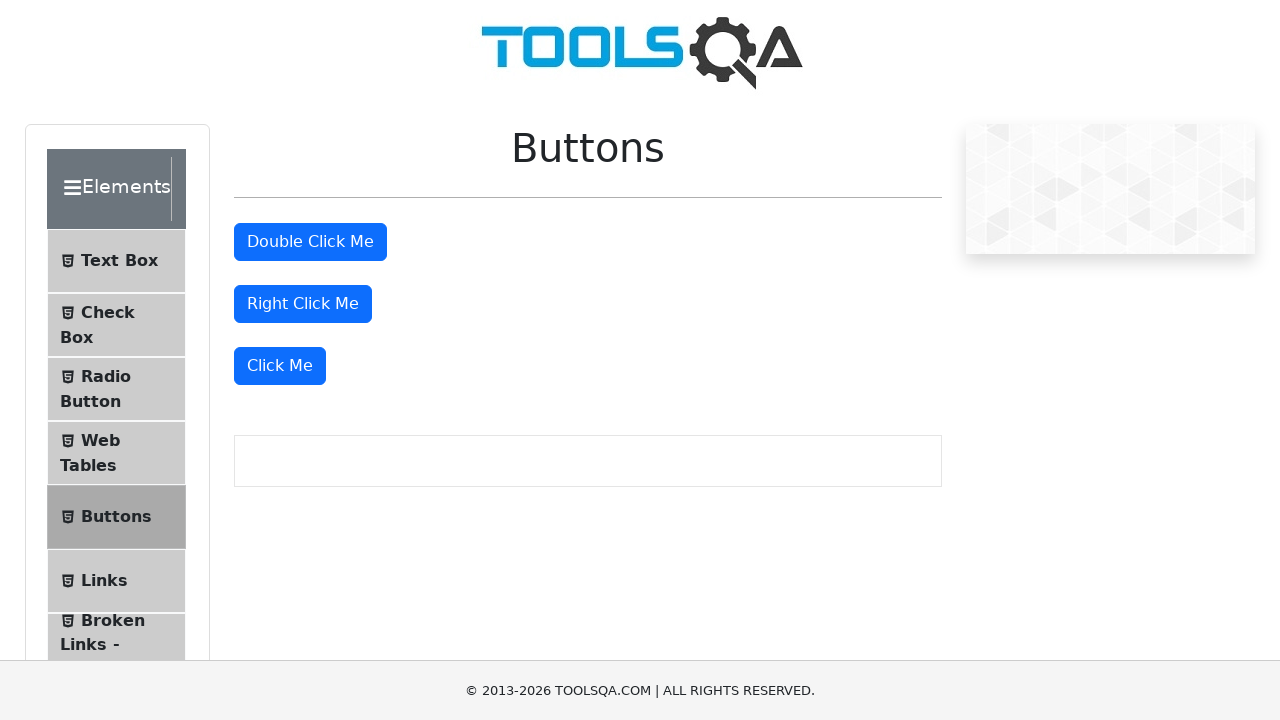

Clicked the 'Click Me' button to trigger dynamic click at (280, 366) on xpath=//button[text()='Click Me']
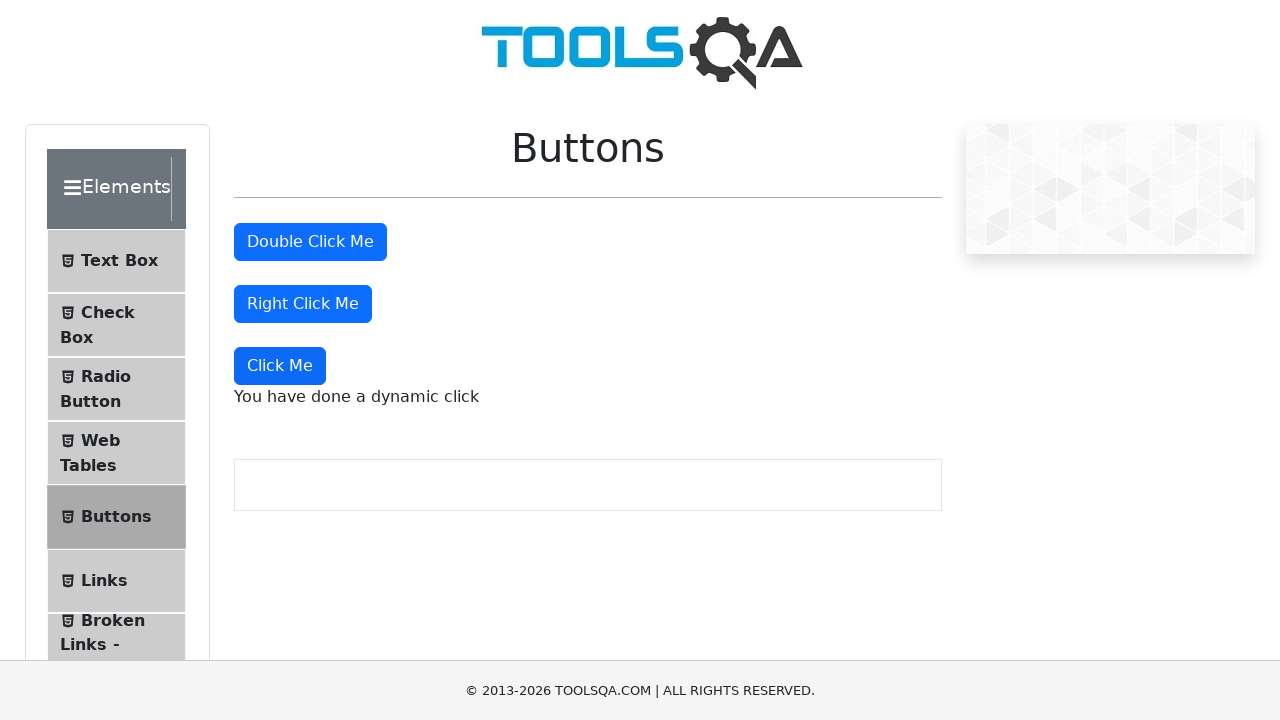

Dynamic click confirmation message appeared
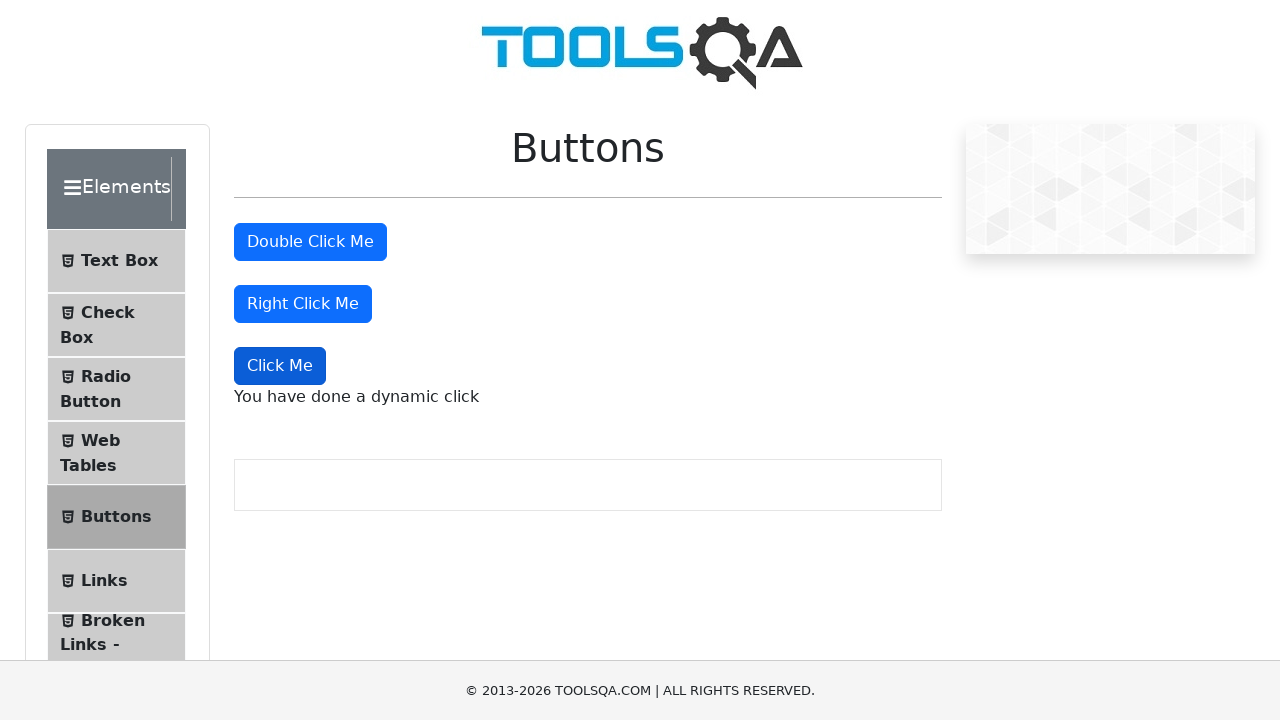

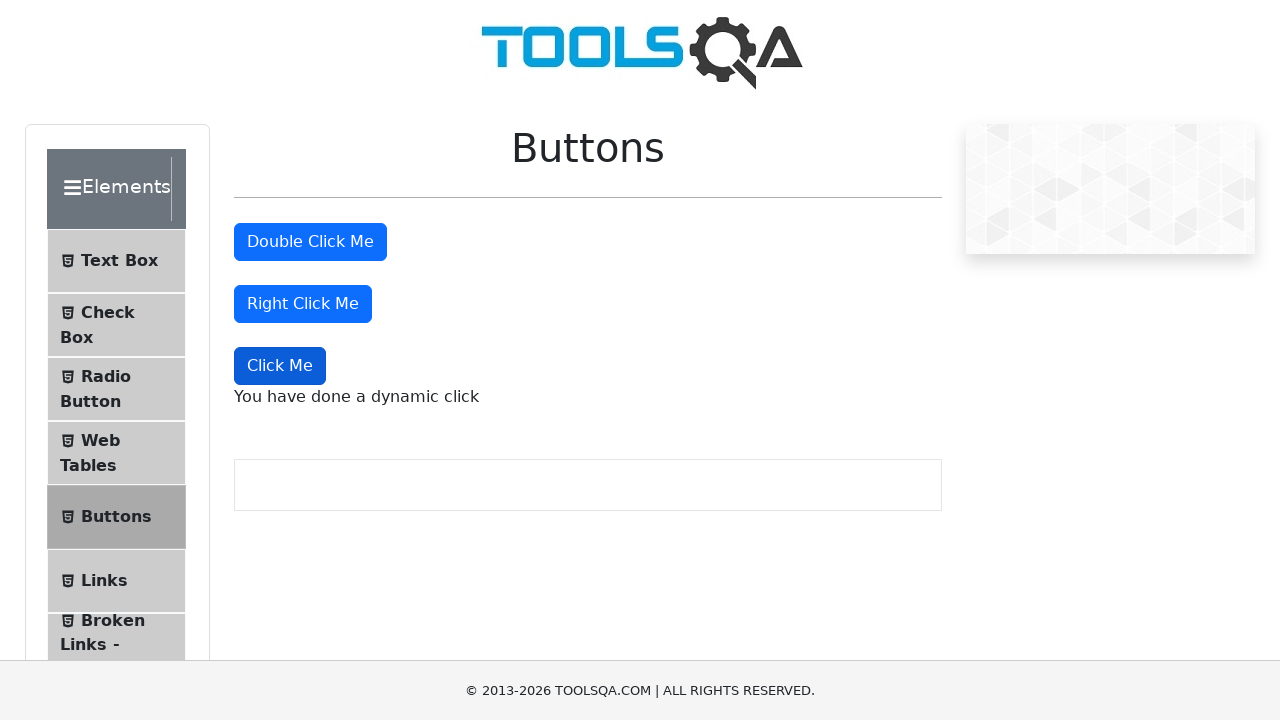